Tests checkbox interaction on the Formy project page by clicking three checkboxes sequentially

Starting URL: https://formy-project.herokuapp.com/checkbox

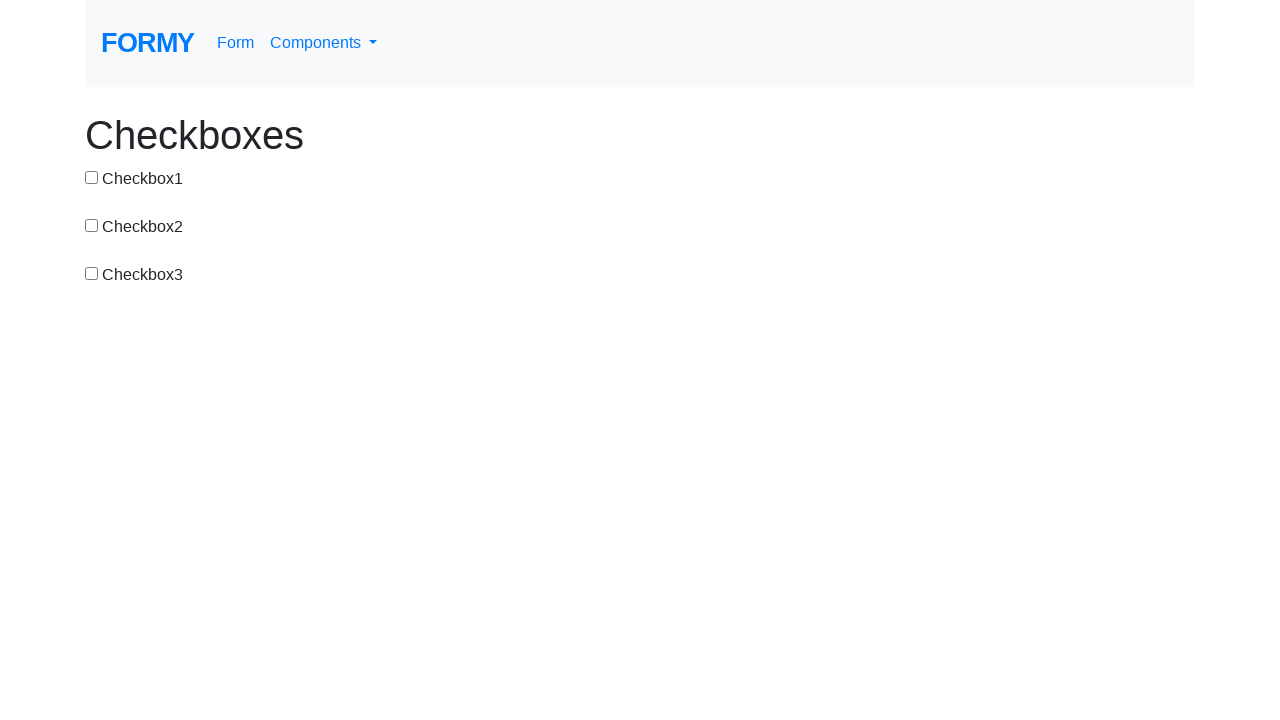

Verified page title contains 'Formy'
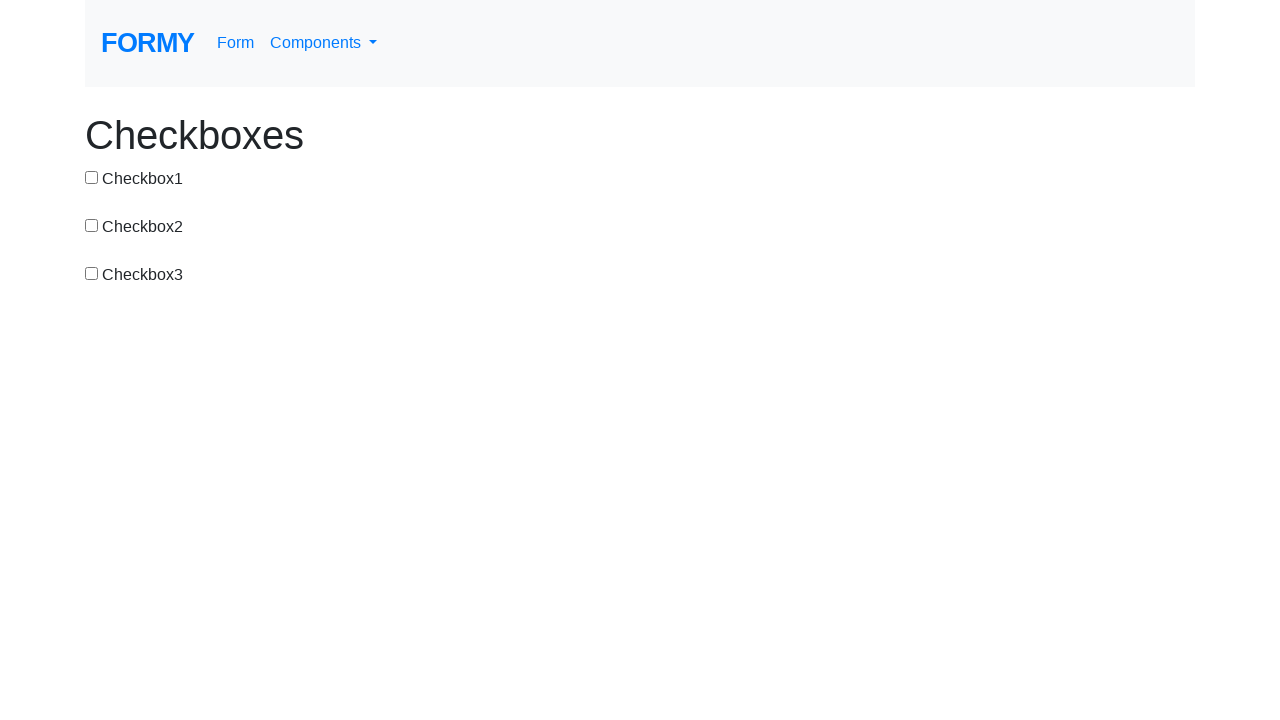

Clicked first checkbox at (92, 177) on #checkbox-1
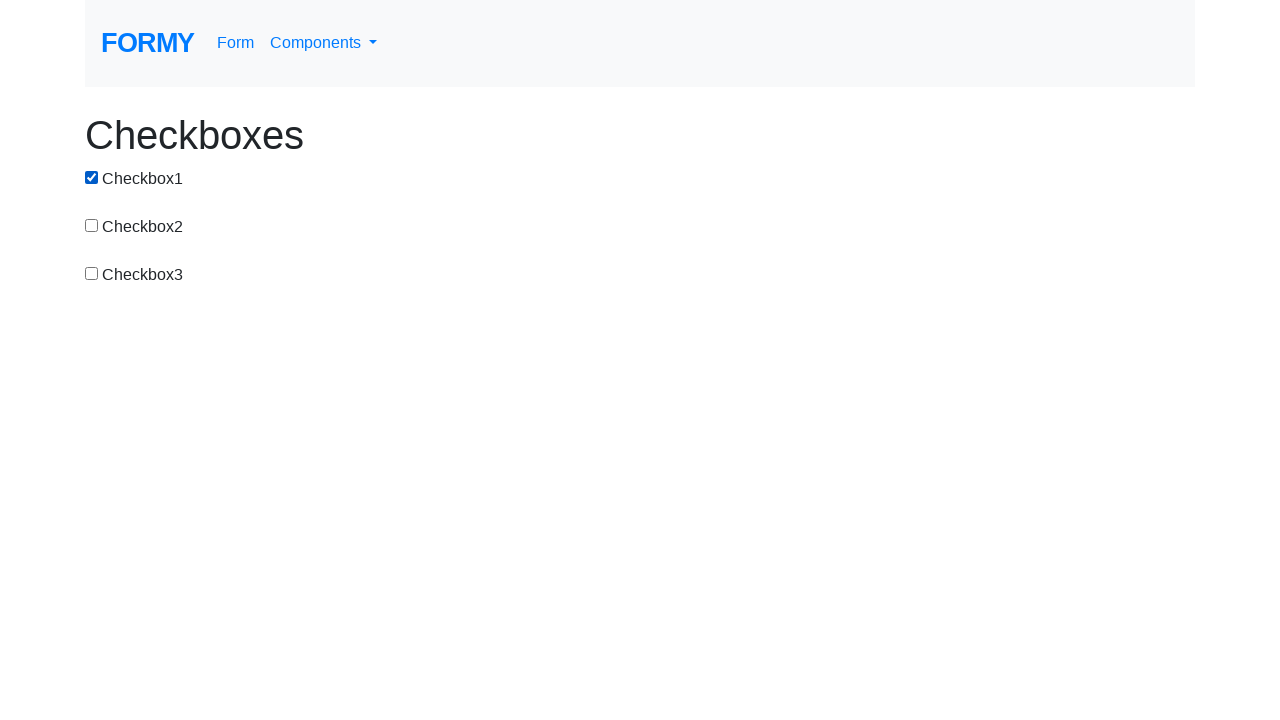

Clicked second checkbox at (92, 225) on #checkbox-2
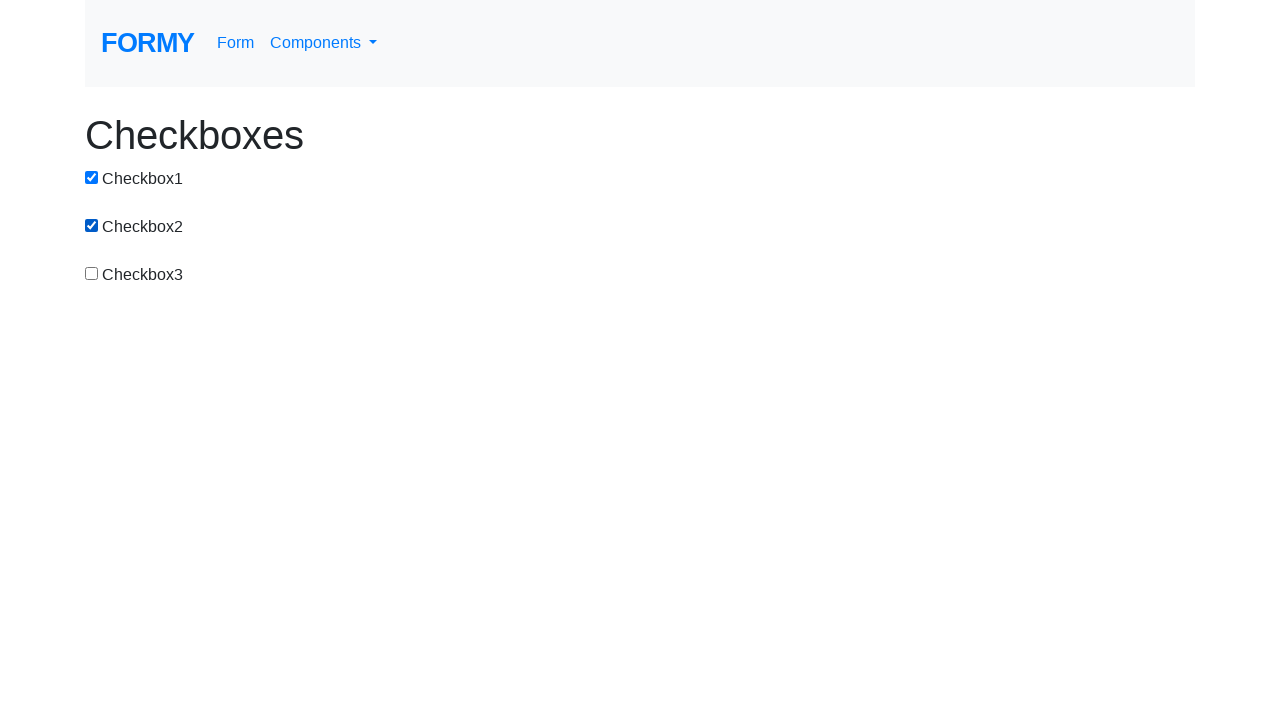

Clicked third checkbox at (92, 273) on #checkbox-3
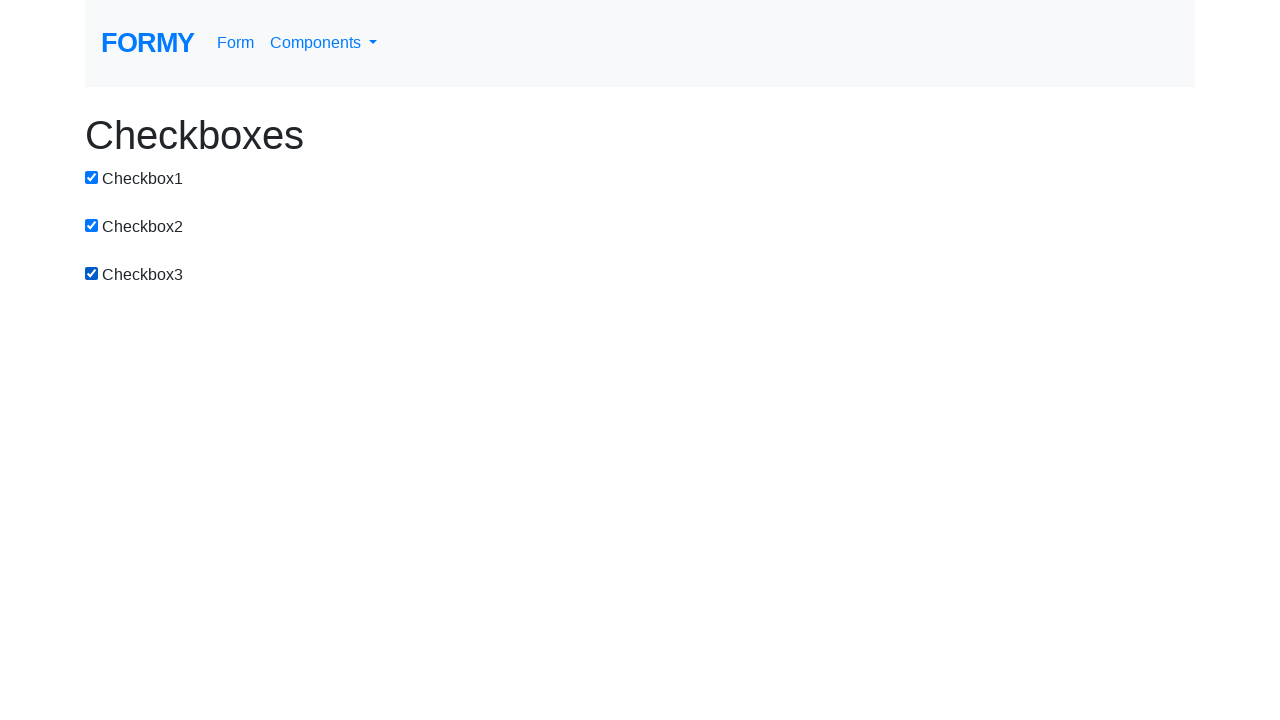

Verified URL is still on checkbox page
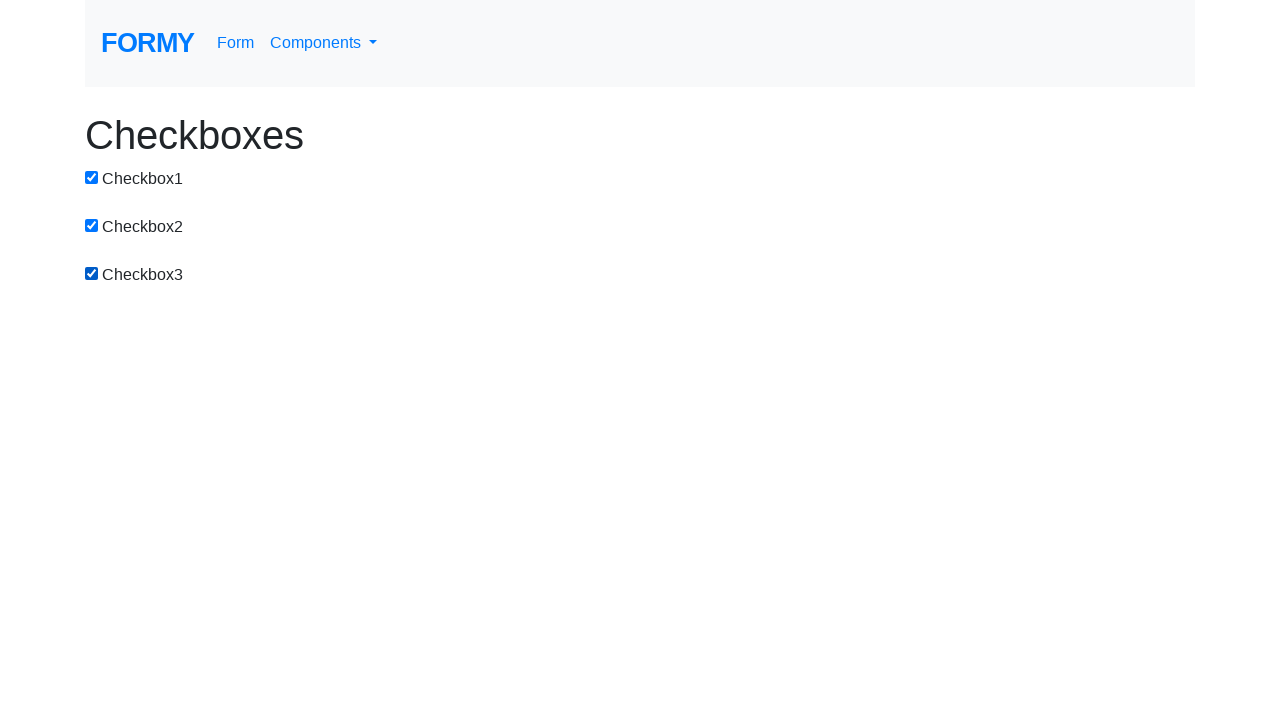

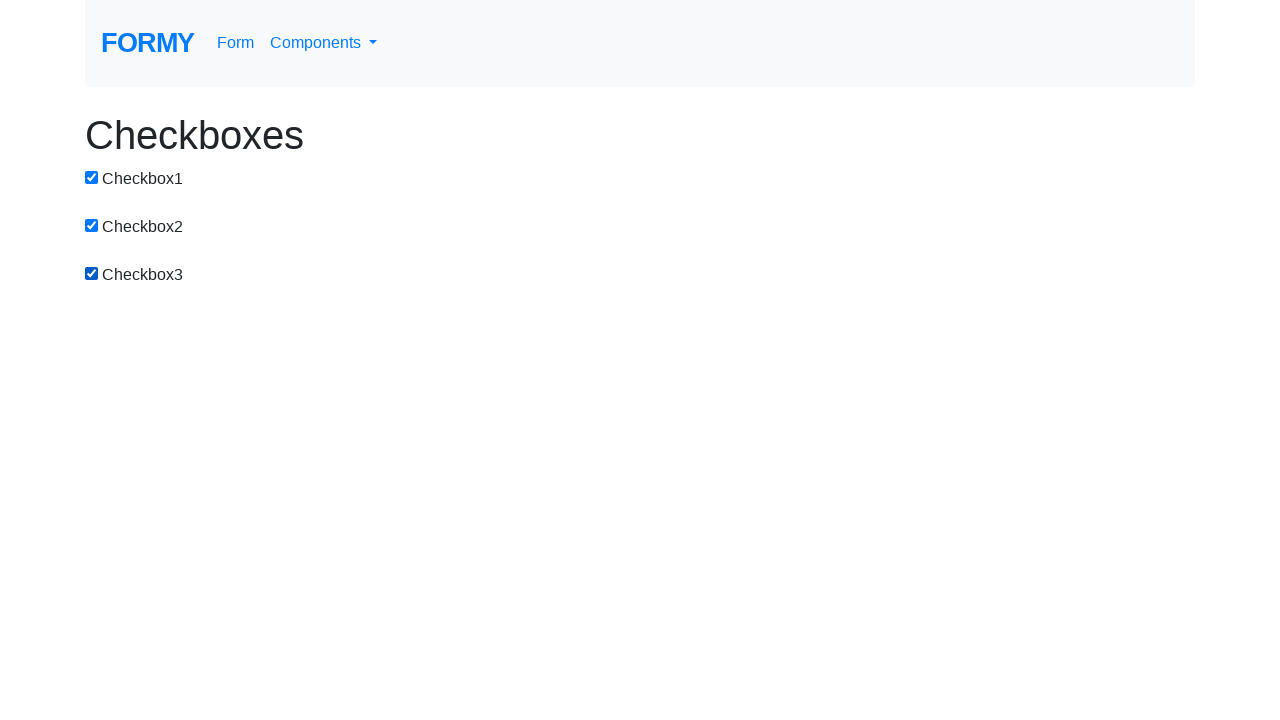